Tests drag and drop functionality on jQueryUI's droppable demo page by switching to the iframe containing the demo and dragging an element onto a drop target

Starting URL: https://jqueryui.com/droppable/

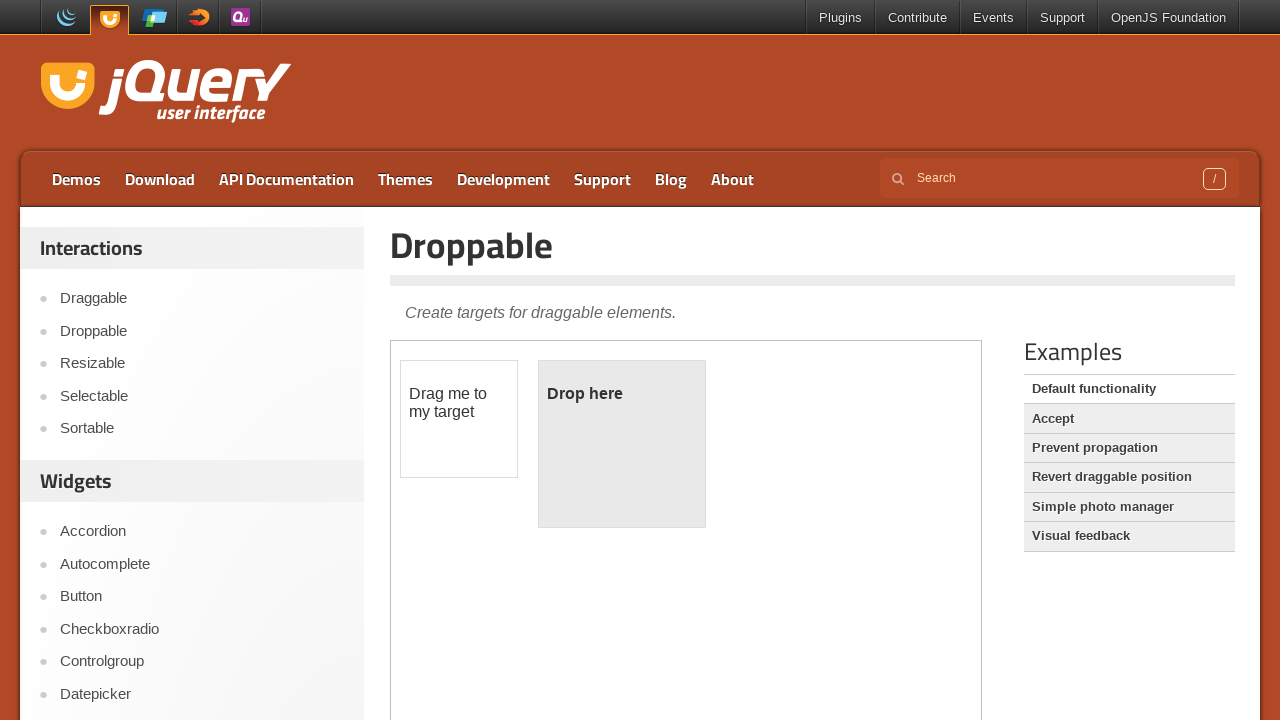

Navigated to jQueryUI droppable demo page
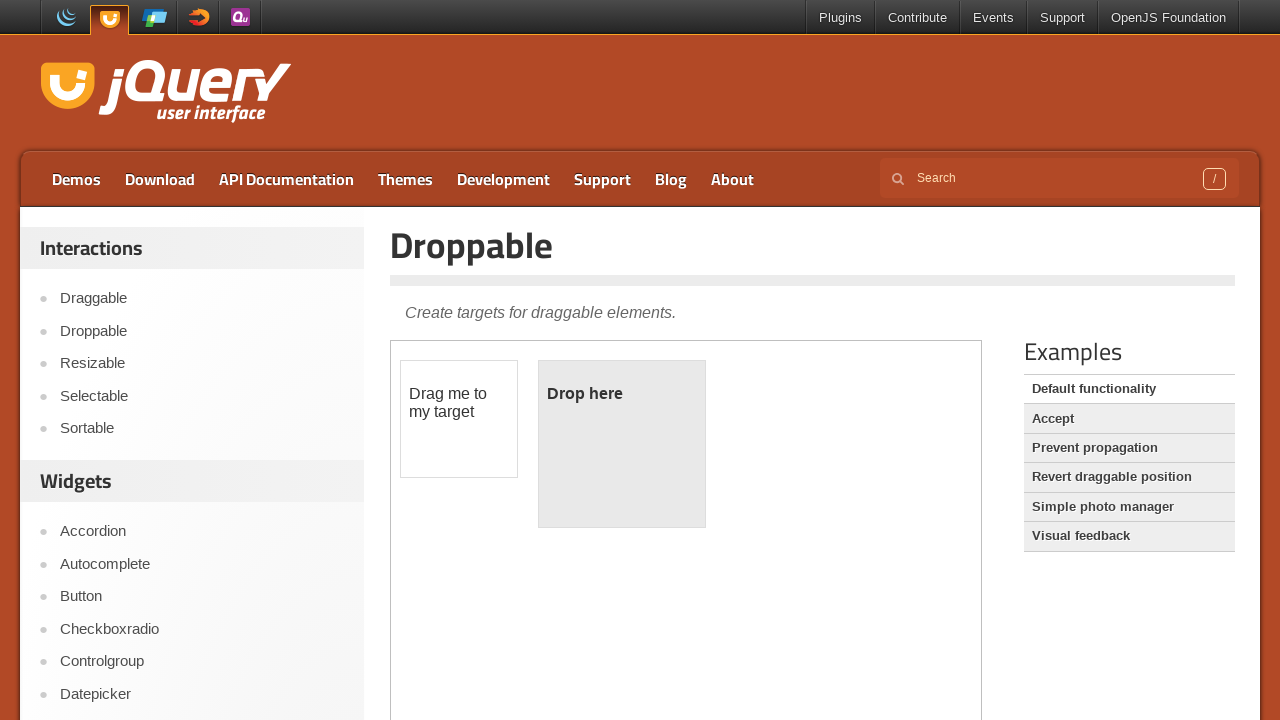

Located the demo iframe containing draggable/droppable elements
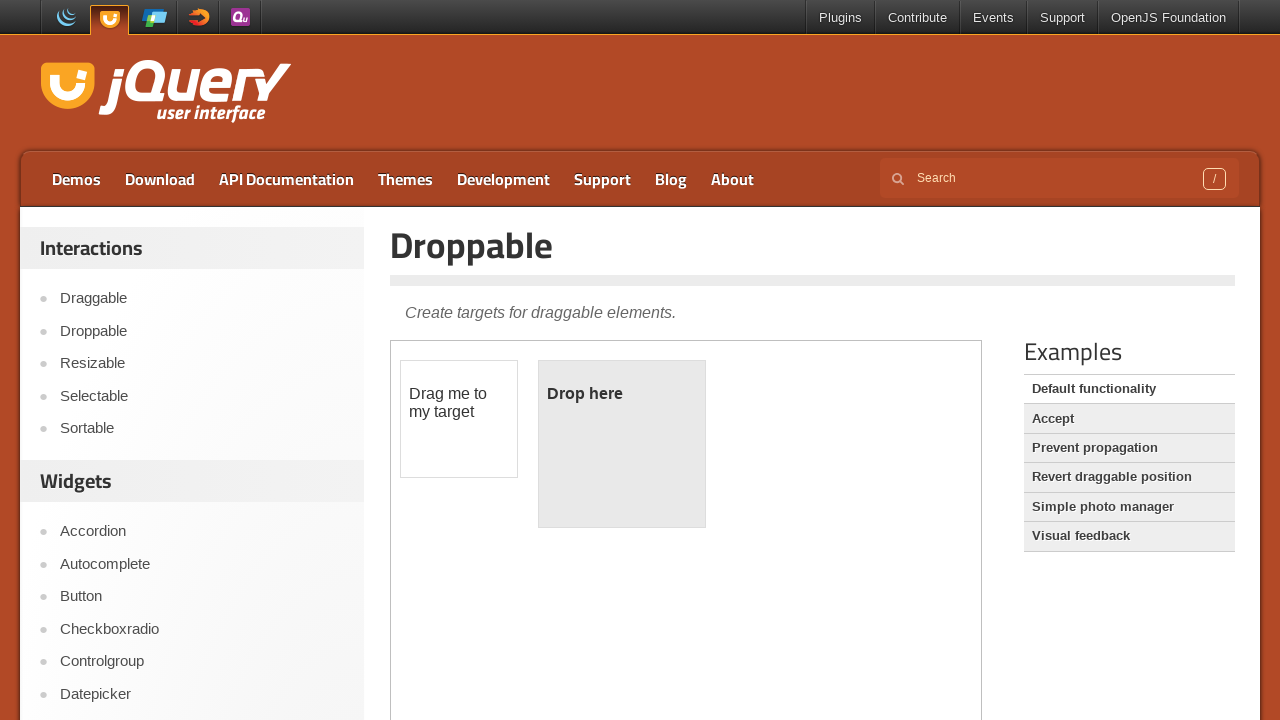

Located the draggable element within the iframe
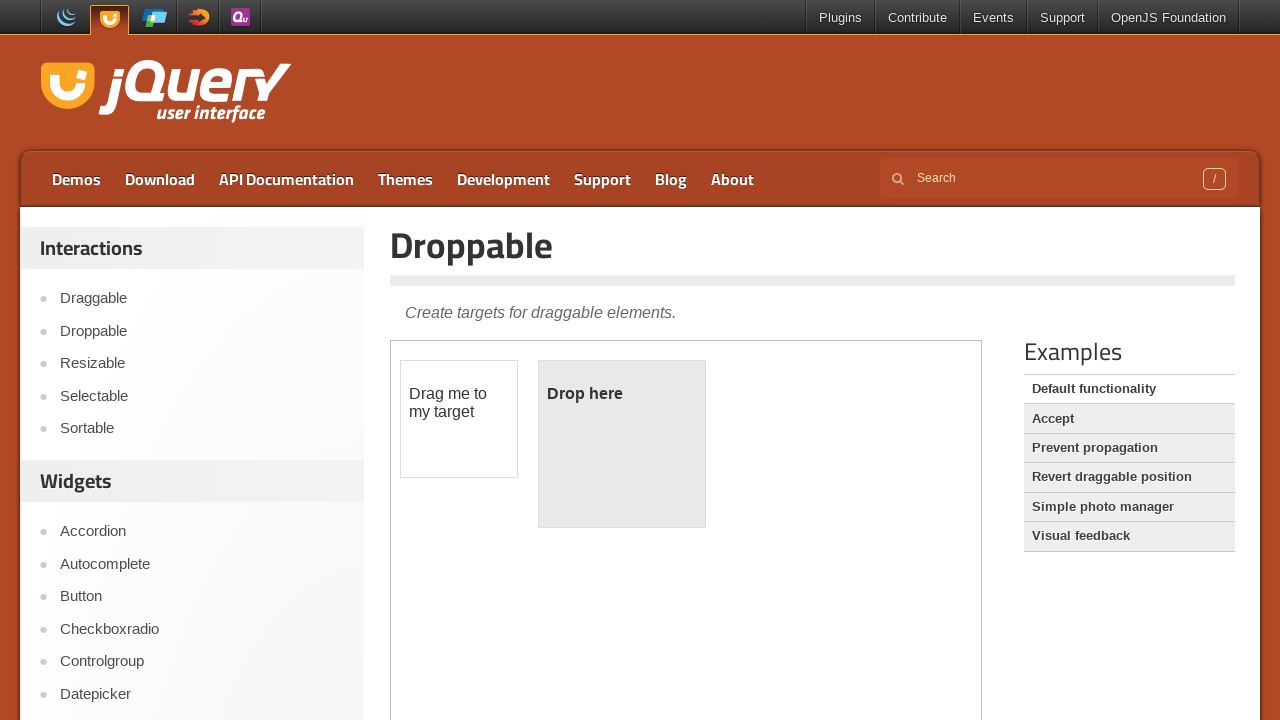

Located the droppable target element within the iframe
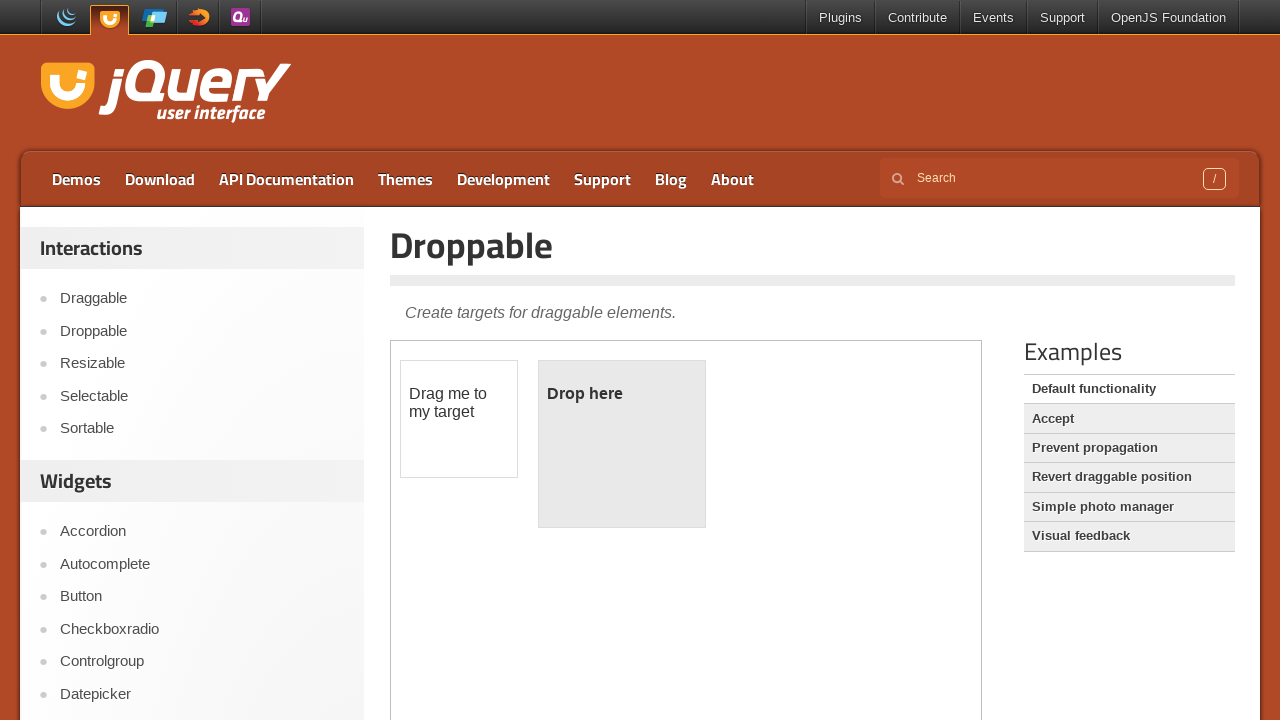

Dragged the draggable element onto the droppable target at (622, 444)
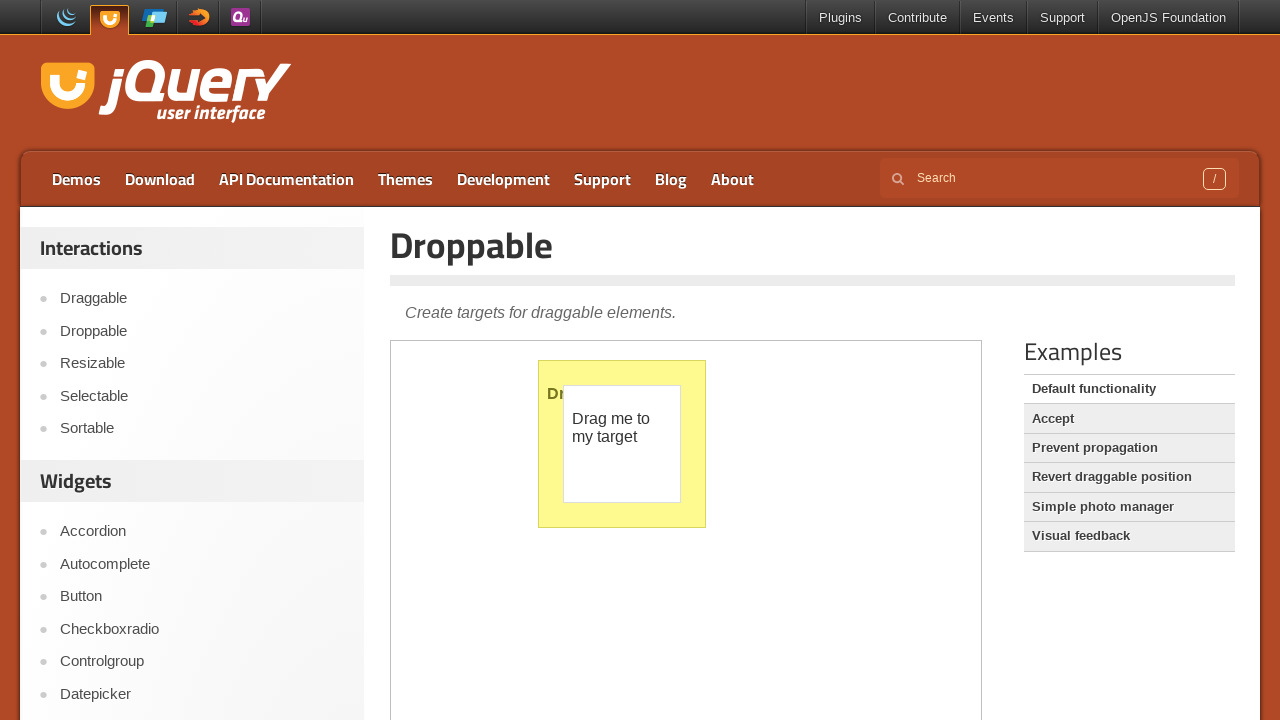

Verified that drop was successful - droppable element now displays 'Dropped!' text
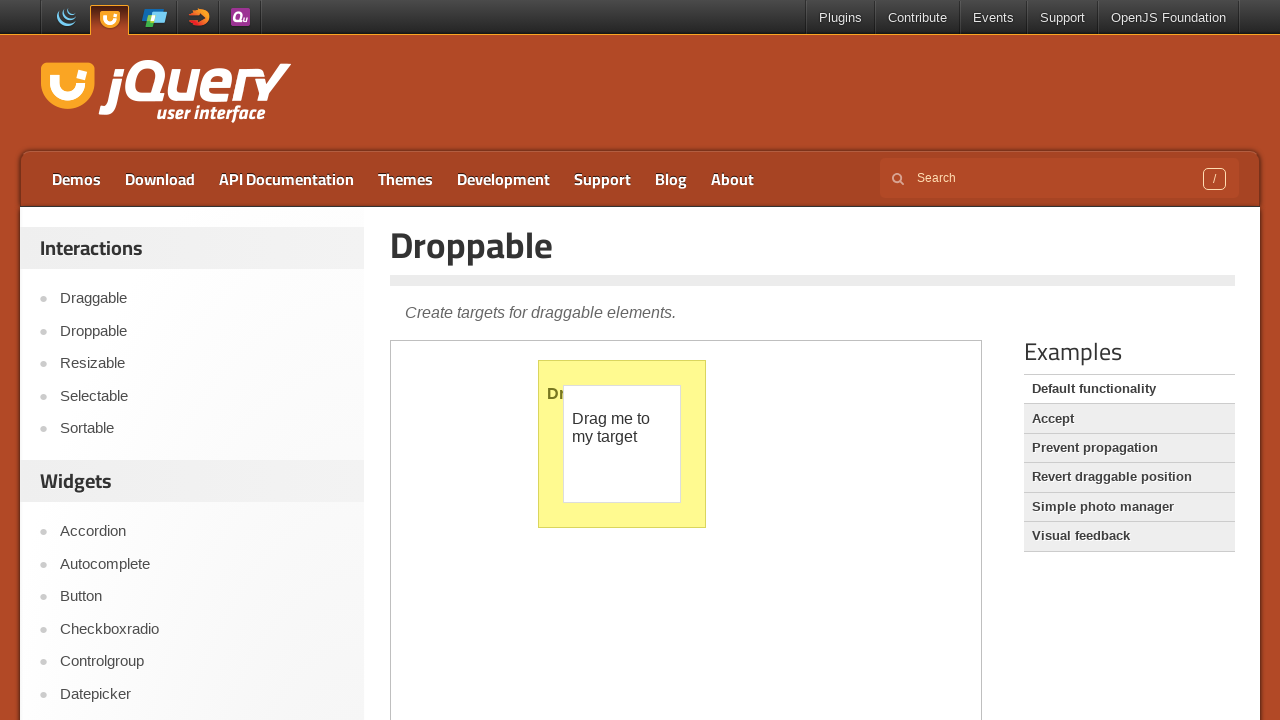

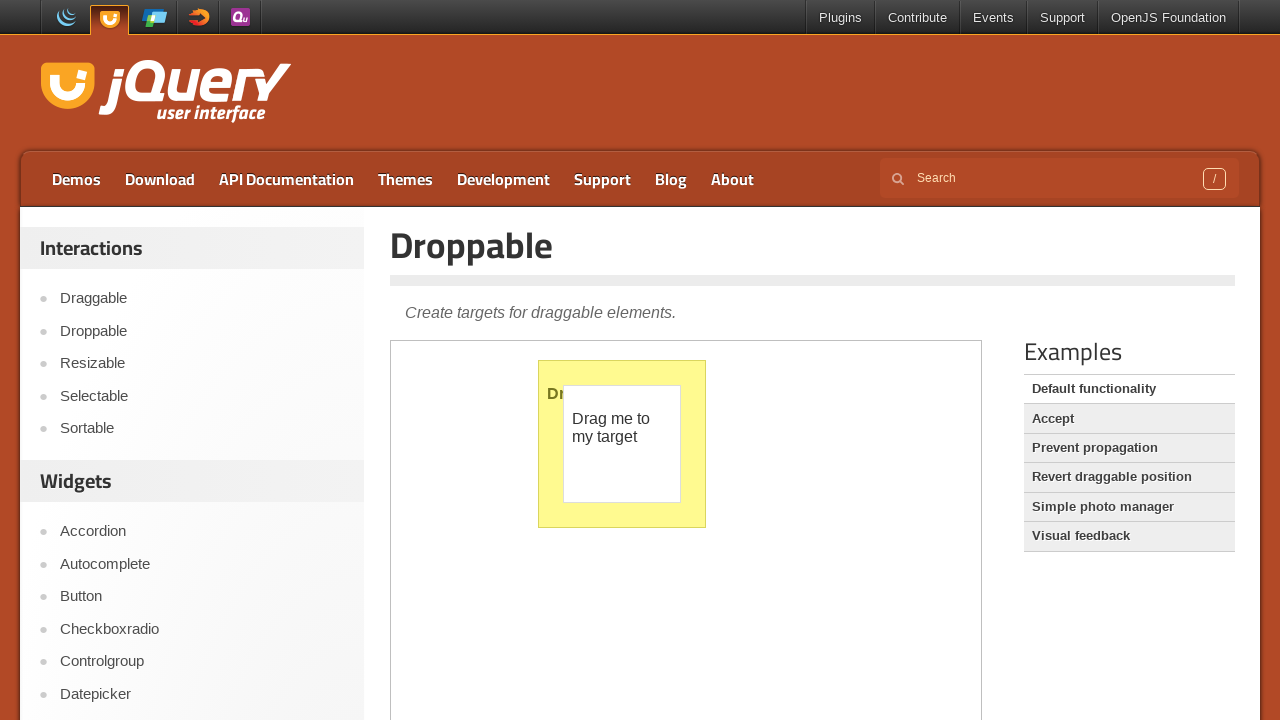